Tests sorting products by newness and verifies the first product details

Starting URL: http://practice.automationtesting.in/

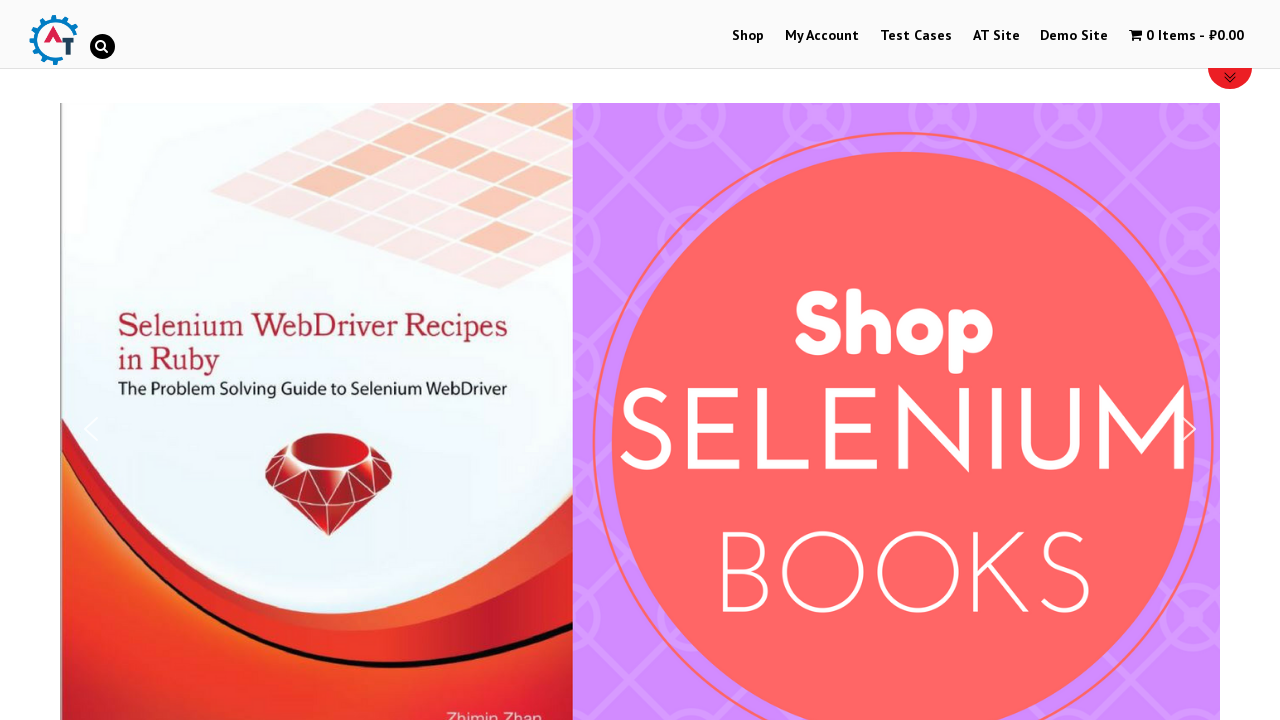

Clicked on Shop menu item at (748, 36) on text=Shop
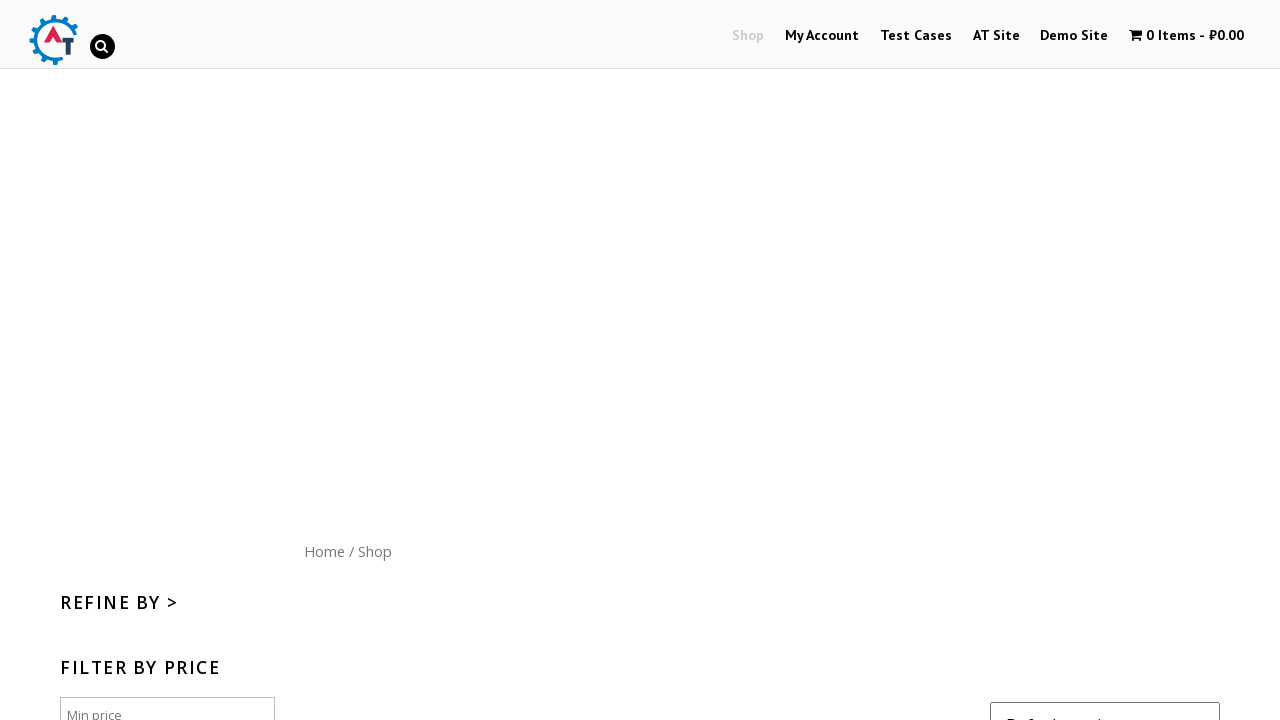

Waited for network idle after navigating to Shop
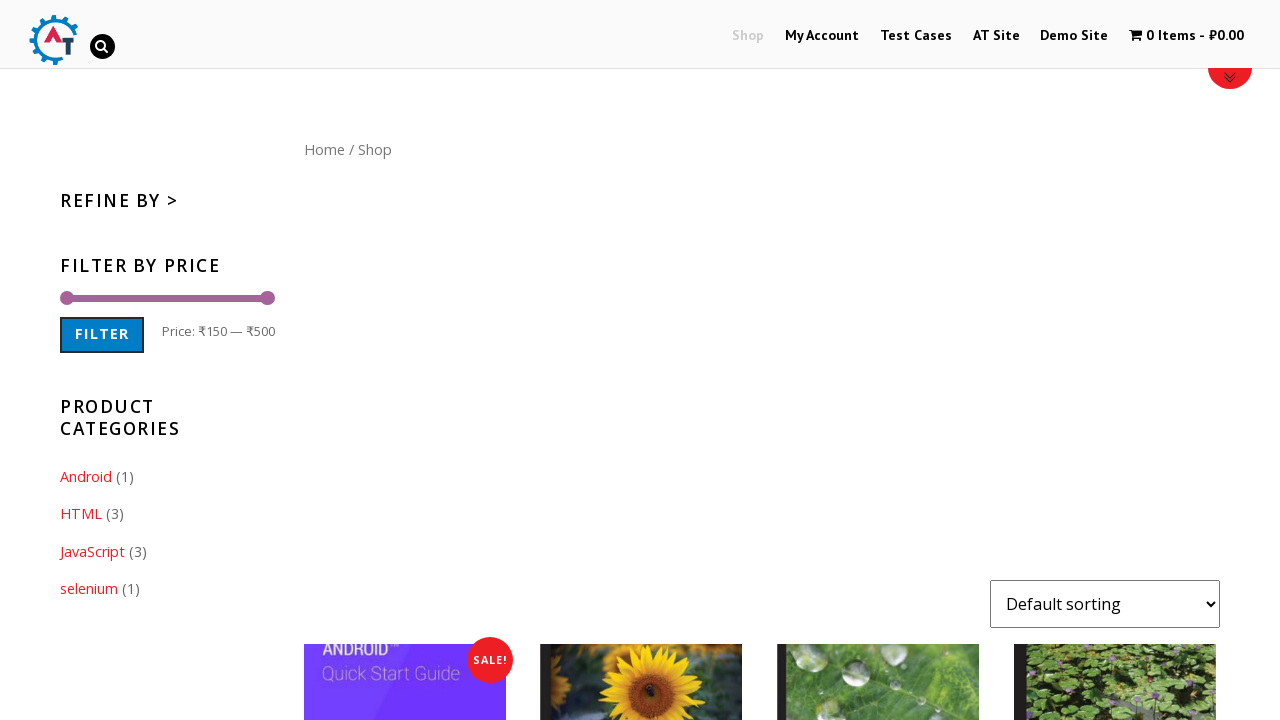

Selected 'date' option to sort by newness on #content form select
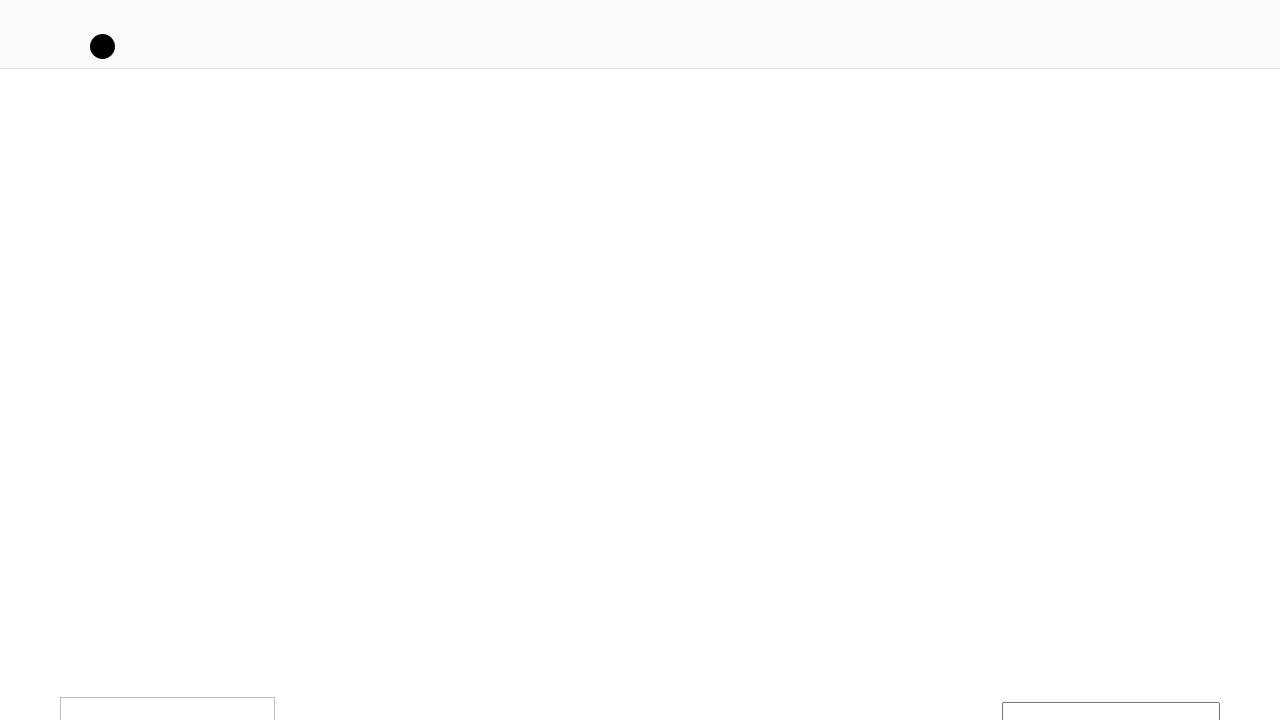

Waited 3 seconds for sorting to apply
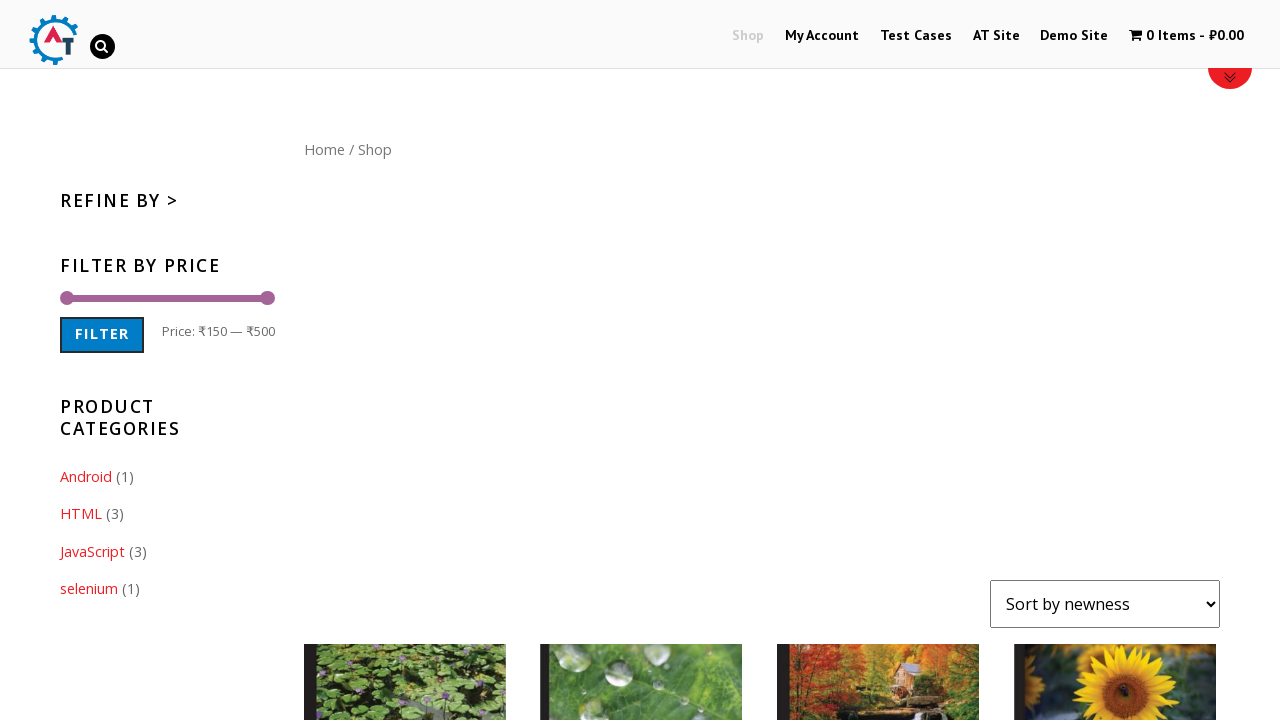

Verified products list is visible
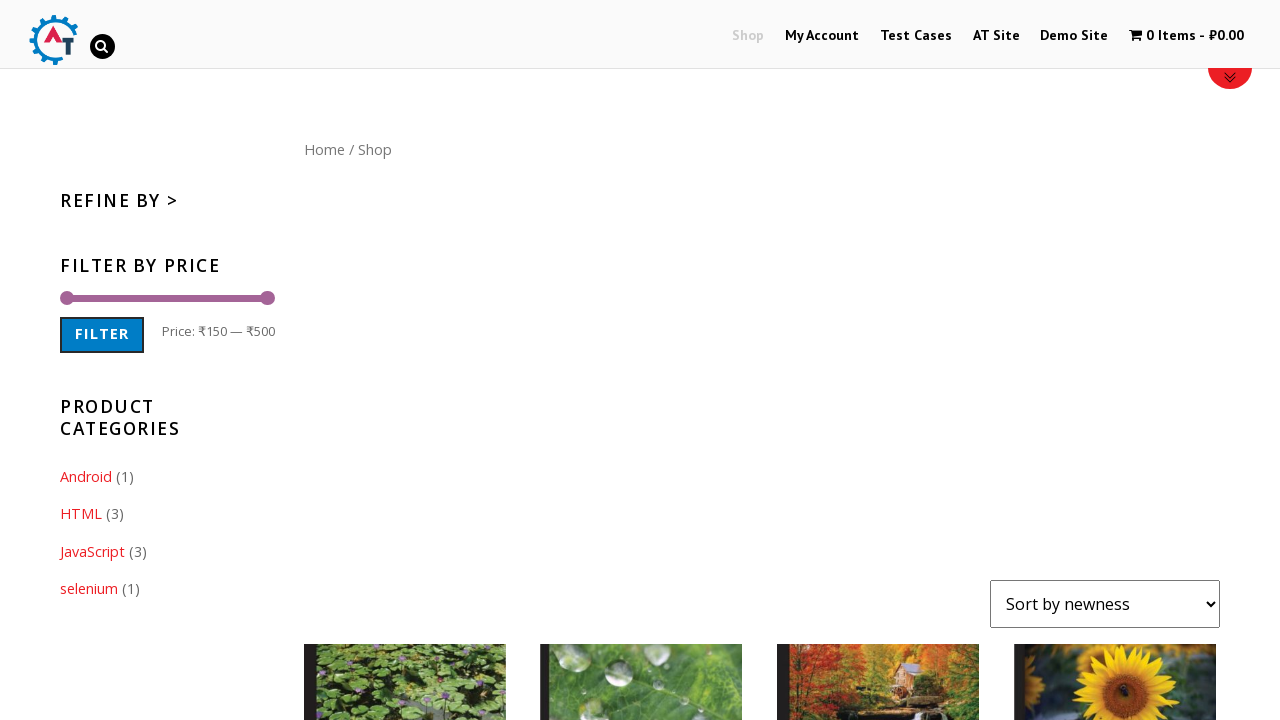

Clicked on the first product title in the sorted list at (405, 361) on #content ul li:first-child a h3
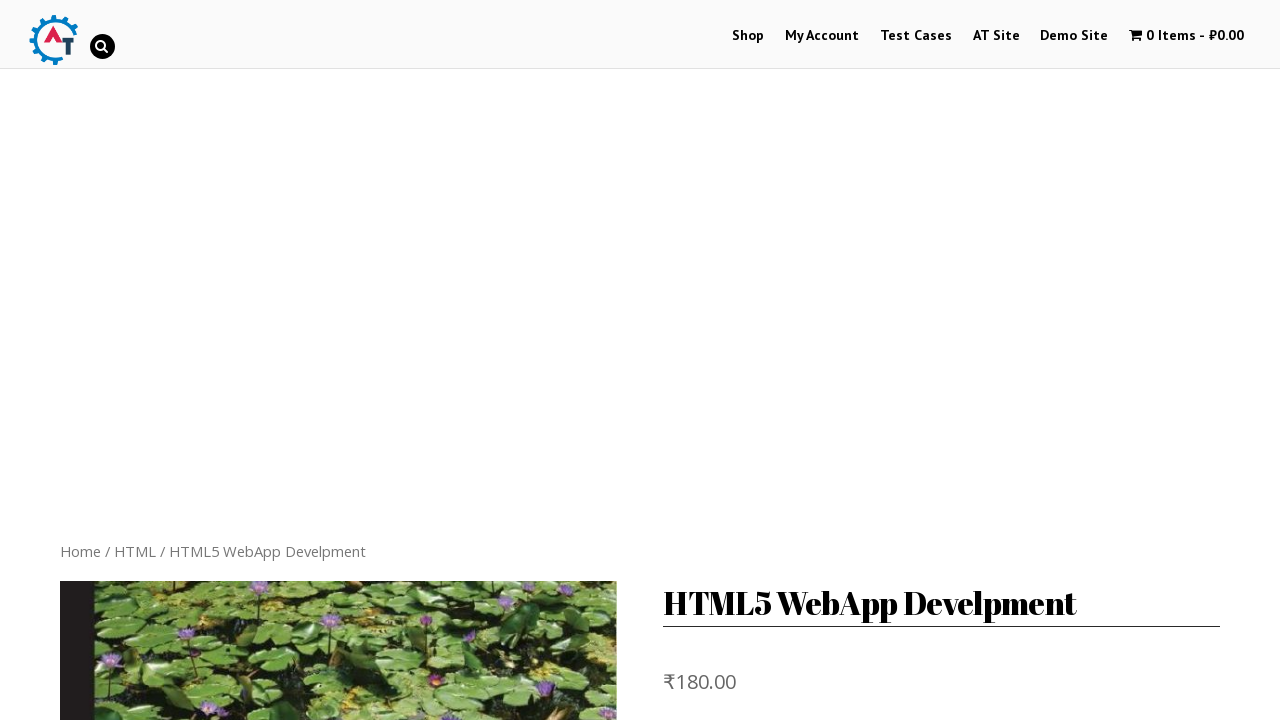

Waited 3 seconds for product page to load
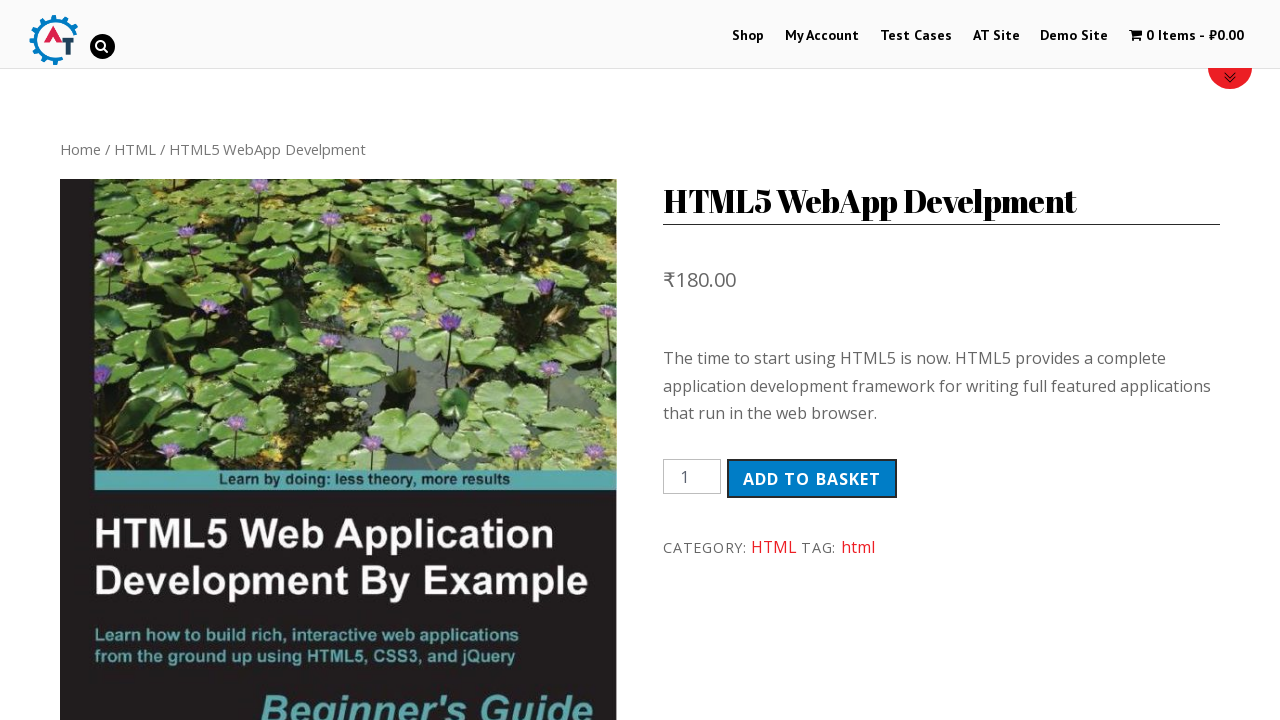

Verified product title 'HTML5 WebApp Develpment' is displayed
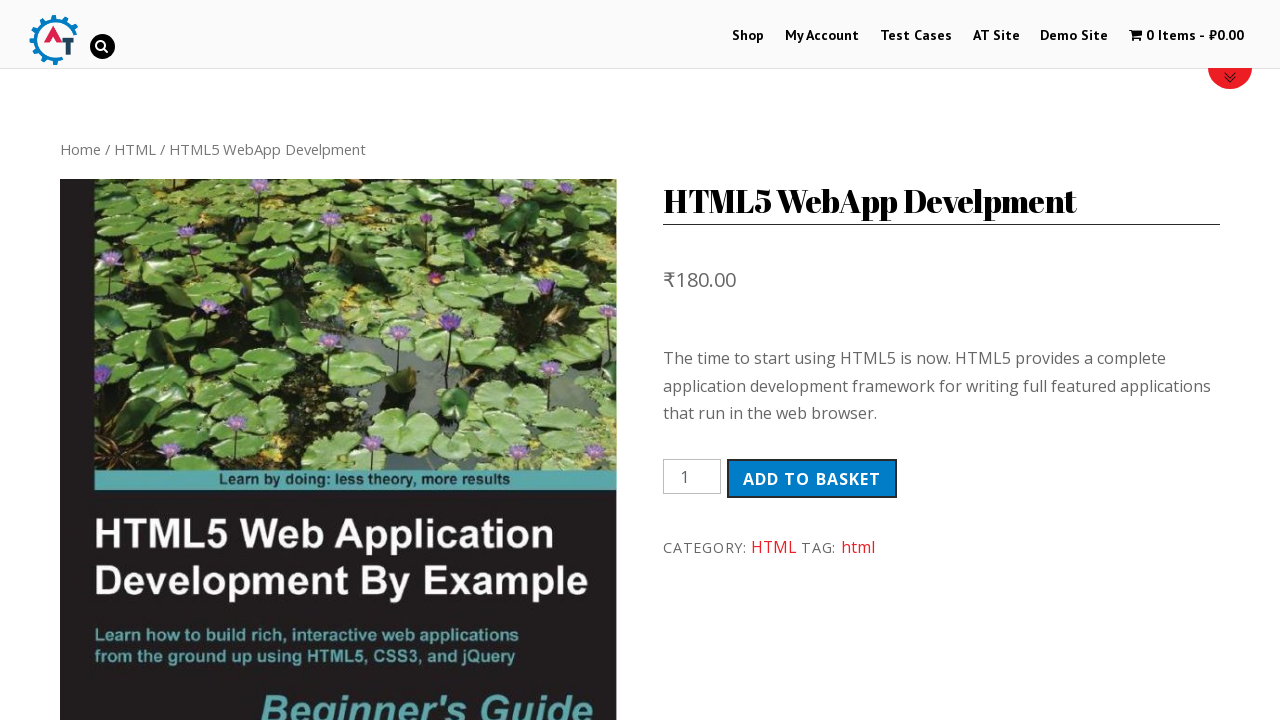

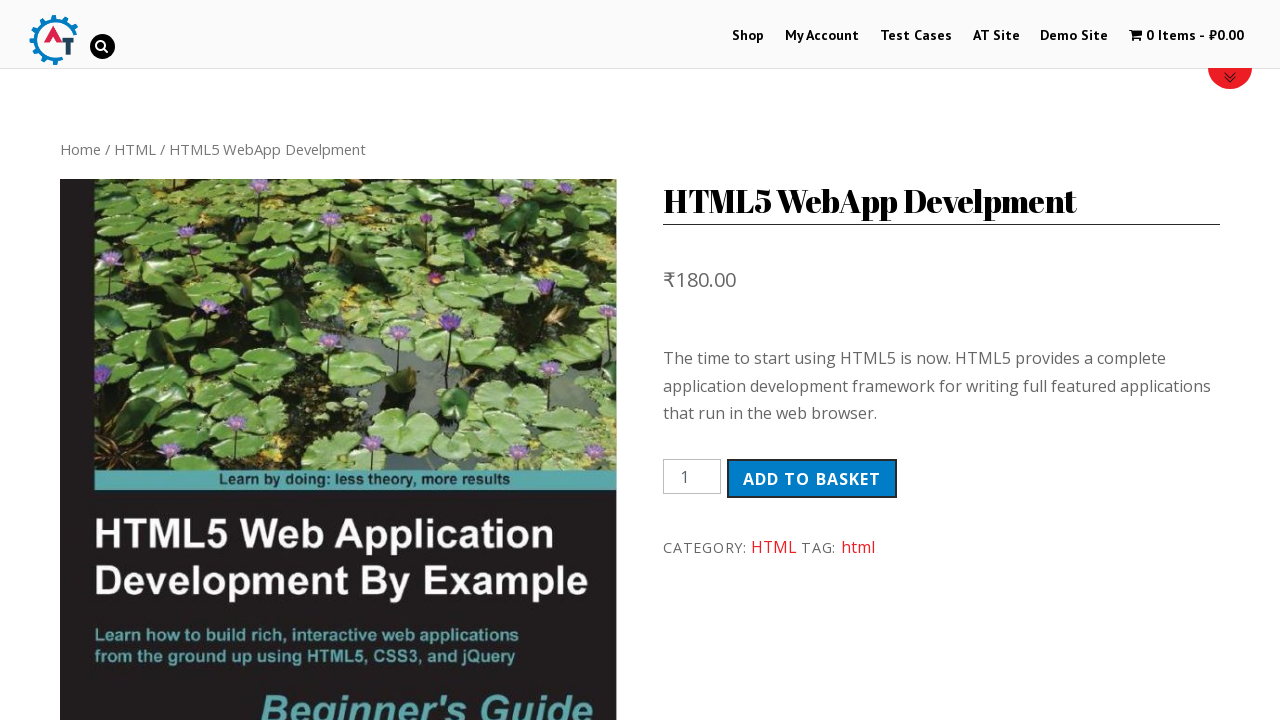